Tests window handling by clicking a link that opens a new window, switching to the new window, and verifying the window titles before and after the click.

Starting URL: https://practice.cydeo.com/windows

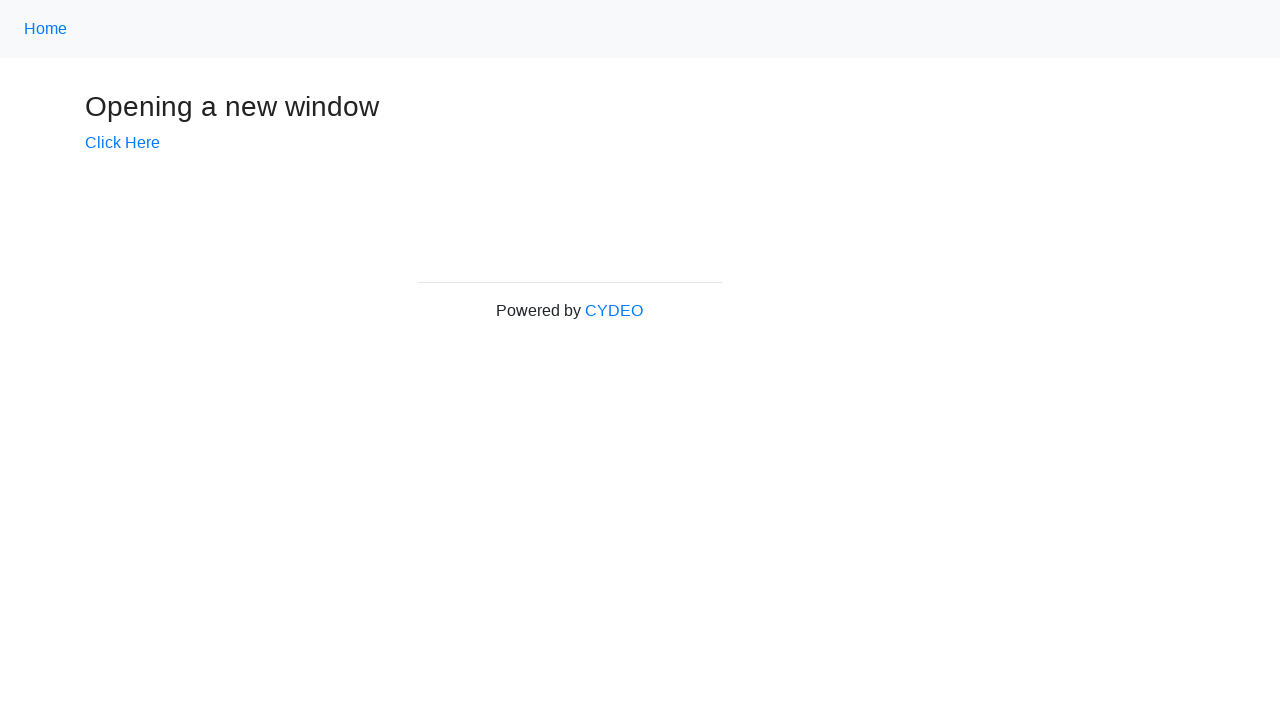

Verified initial page title is 'Windows'
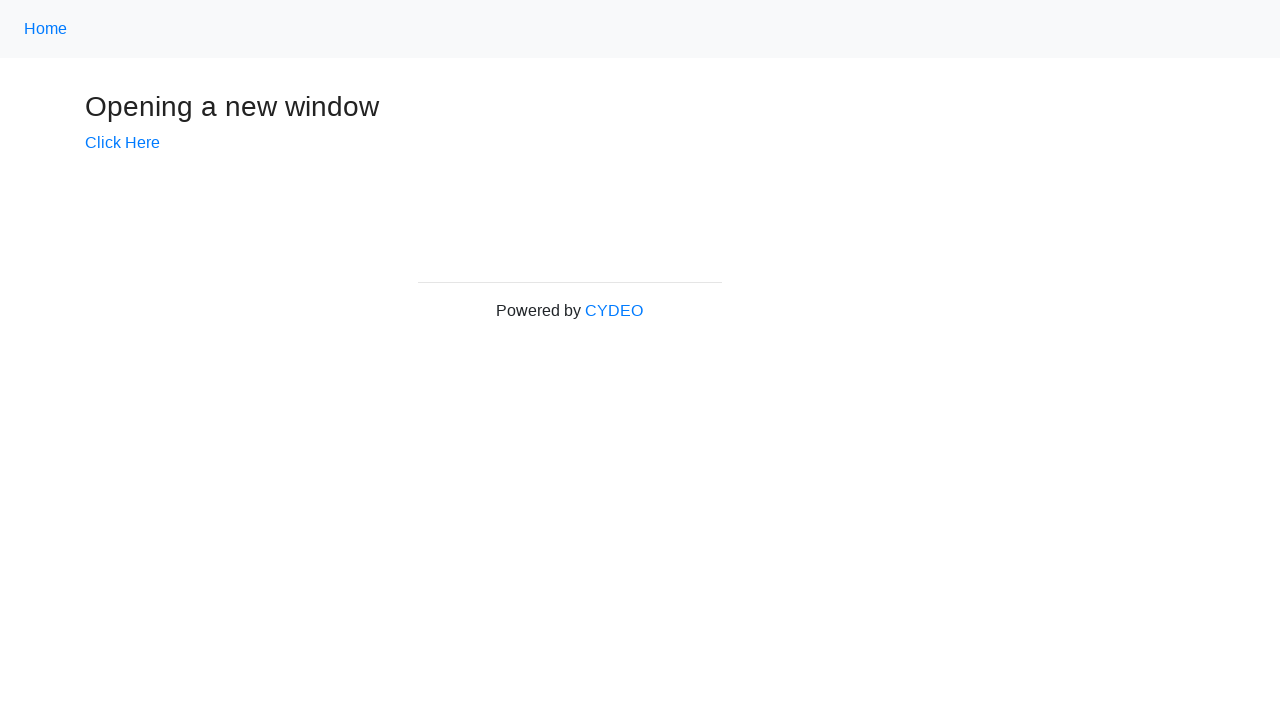

Clicked 'Click Here' link to open a new window at (122, 143) on text=Click Here
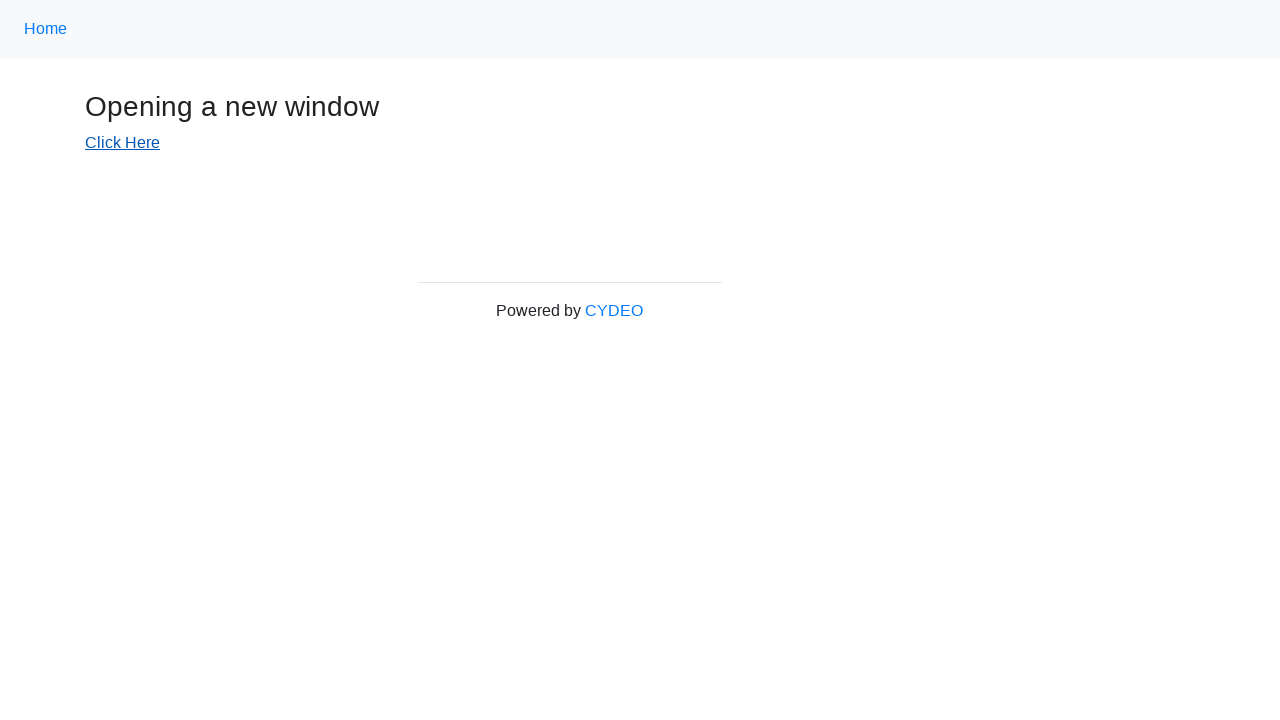

Captured the new page that was opened
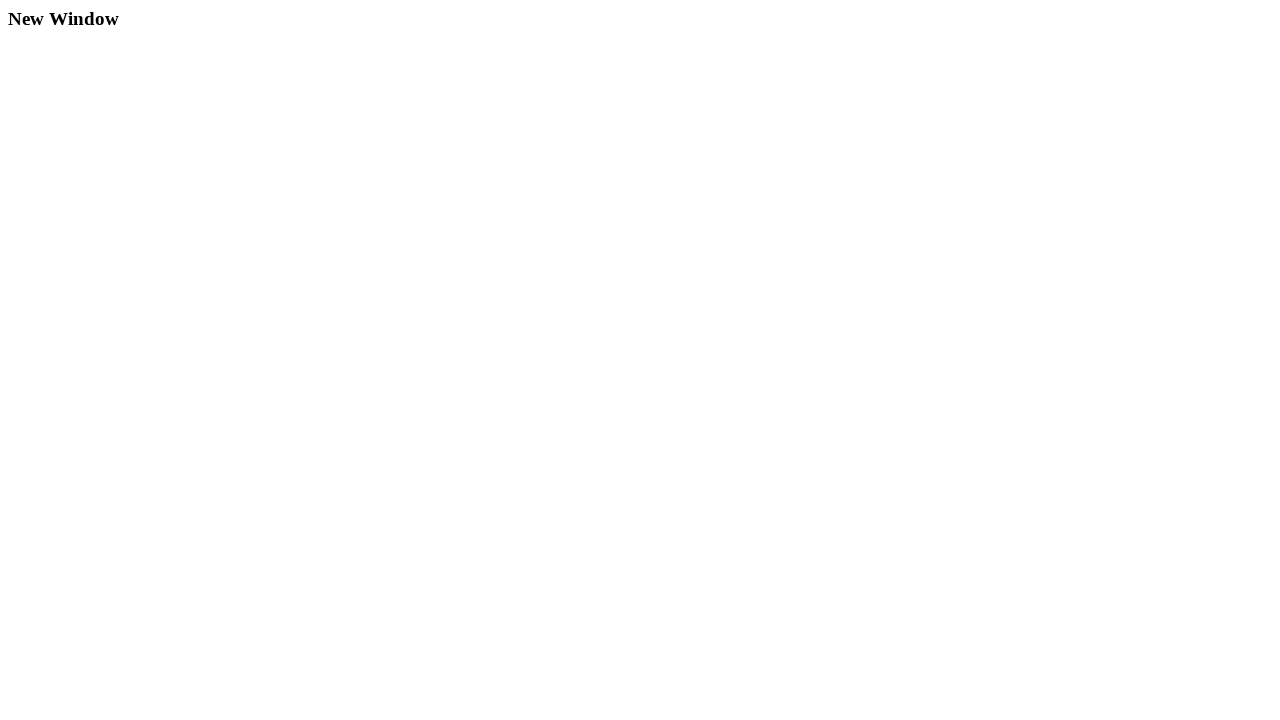

New page finished loading
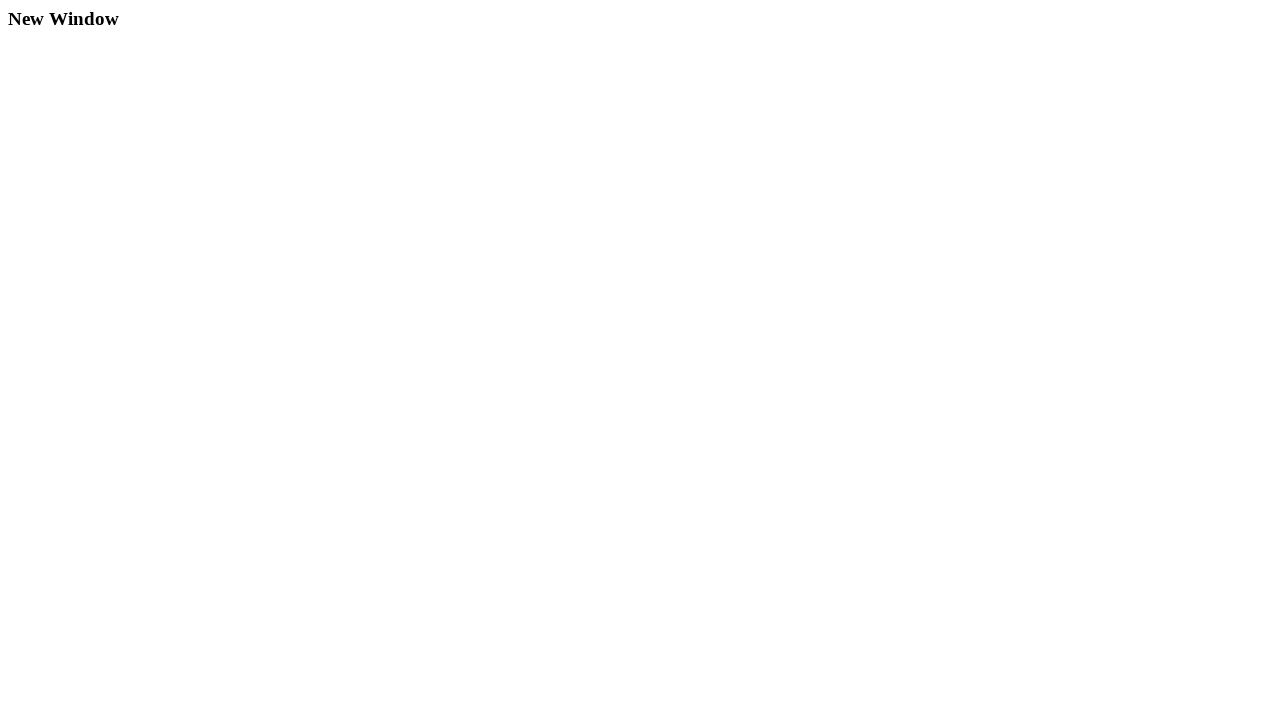

Verified new window title is 'New Window'
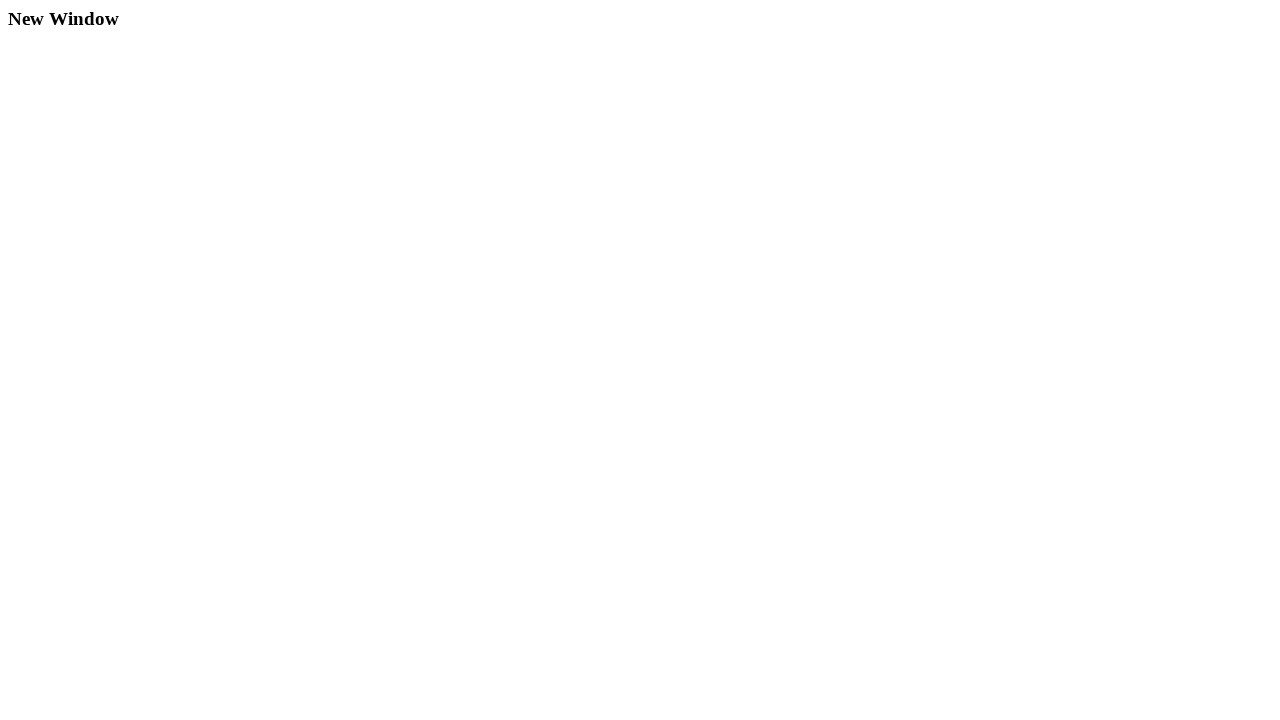

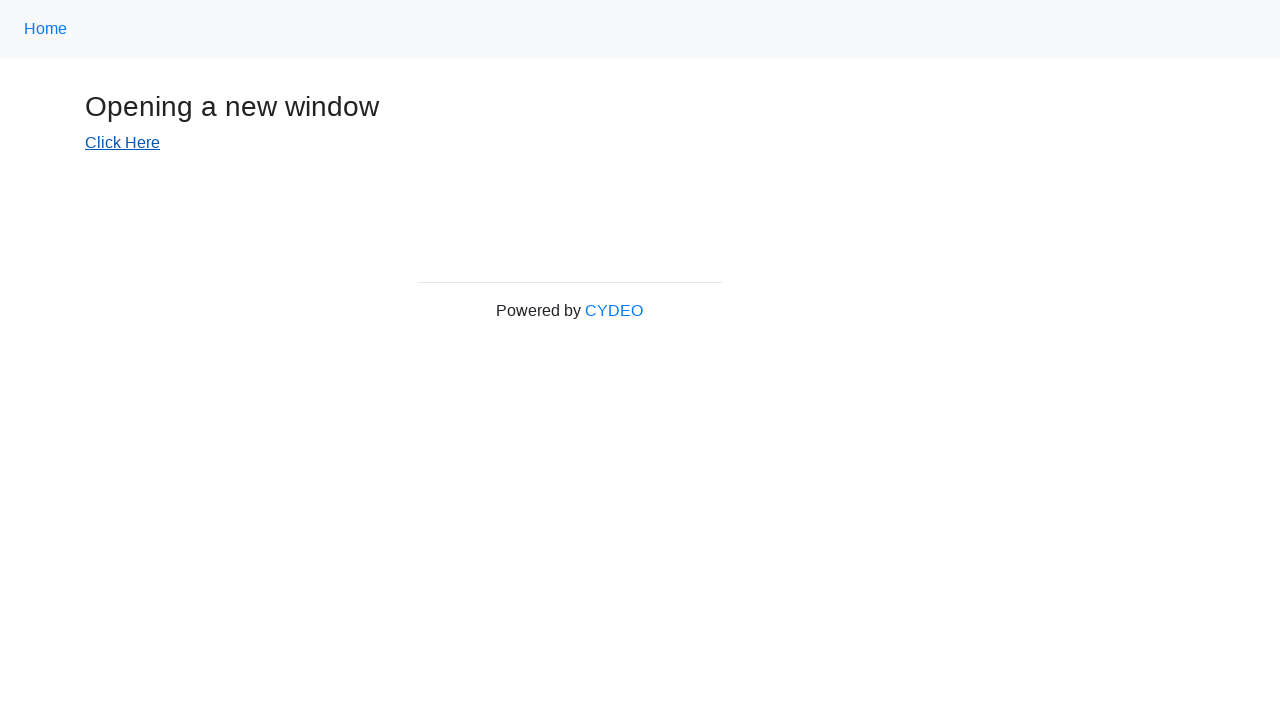